Tests React Semantic UI dropdown by selecting different user names and verifying they are displayed

Starting URL: https://react.semantic-ui.com/maximize/dropdown-example-selection/

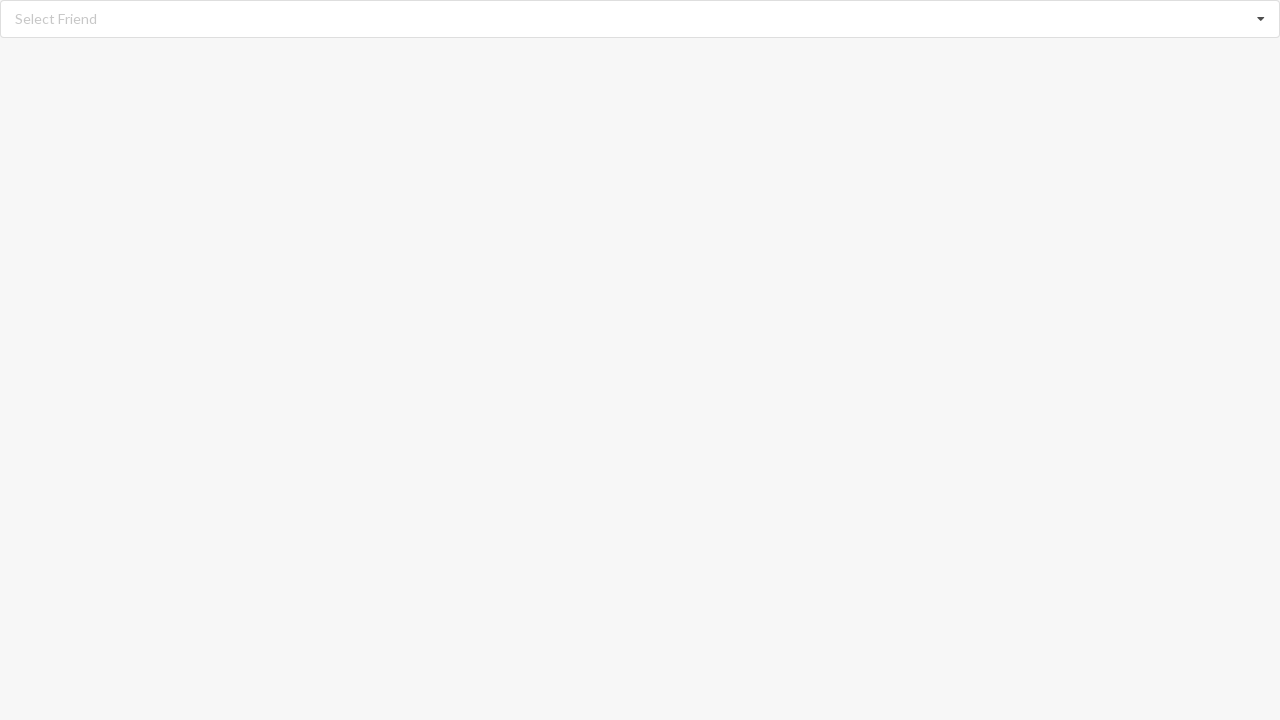

Clicked dropdown icon to open user selection menu at (1261, 19) on xpath=//i[@class='dropdown icon']
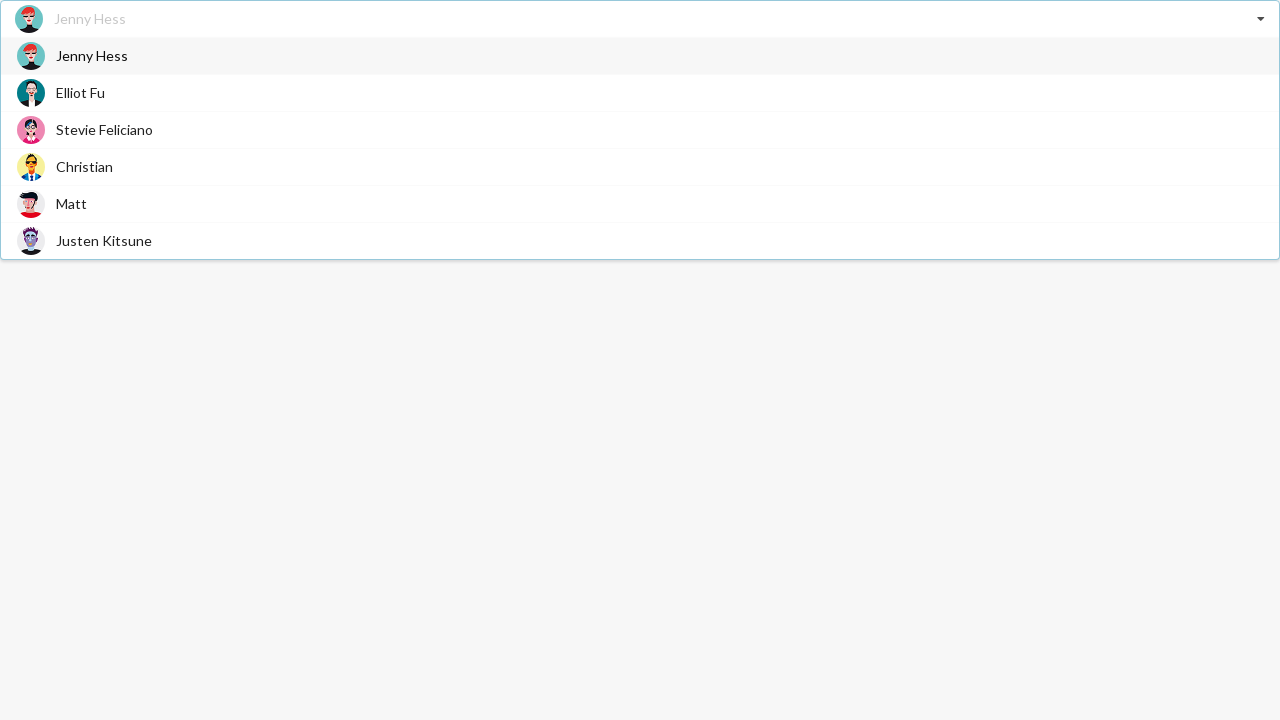

Dropdown menu loaded with user options
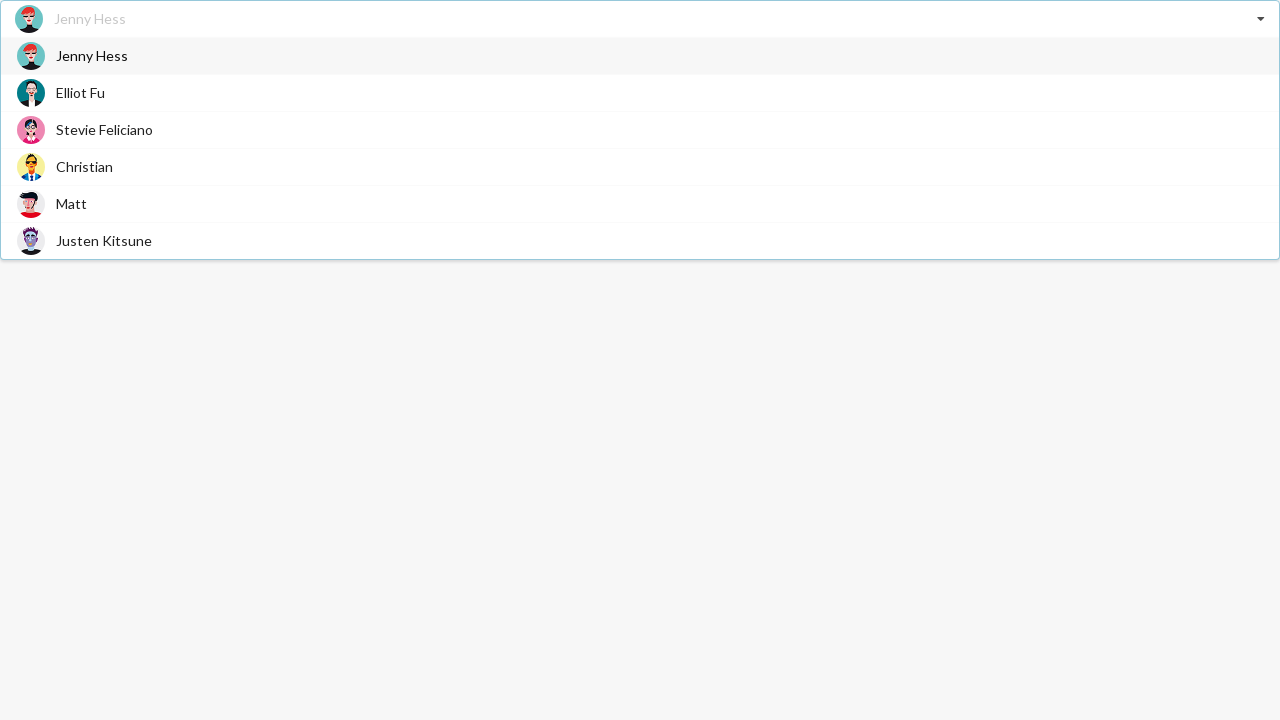

Selected 'Jenny Hess' from dropdown at (92, 56) on xpath=//span[@class='text' and text()='Jenny Hess']
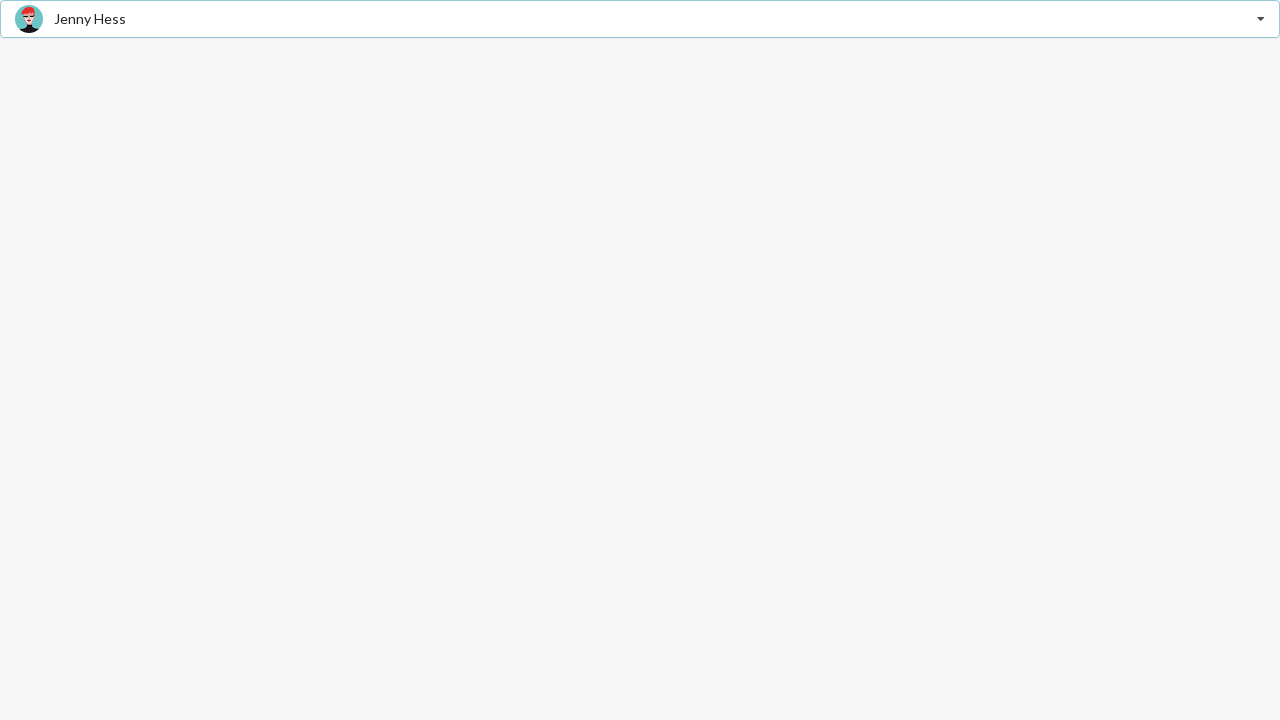

Verified 'Jenny Hess' is displayed as selected user
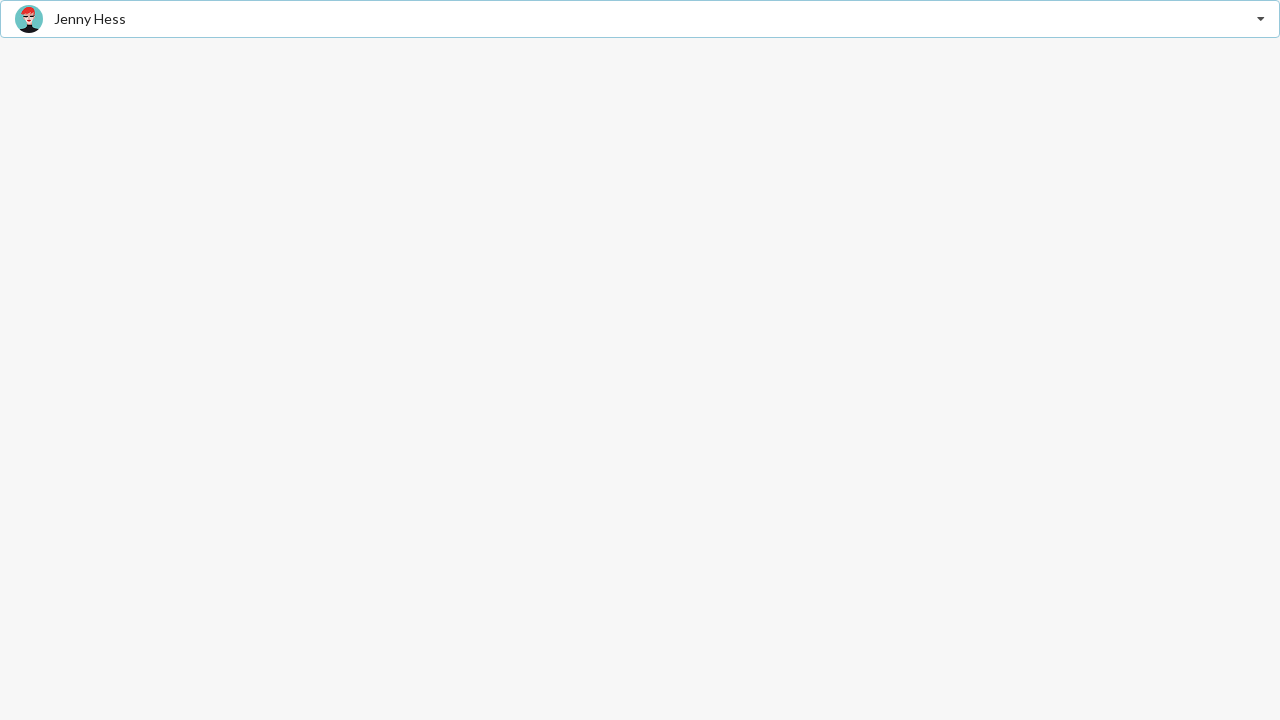

Clicked dropdown icon to open user selection menu again at (1261, 19) on xpath=//i[@class='dropdown icon']
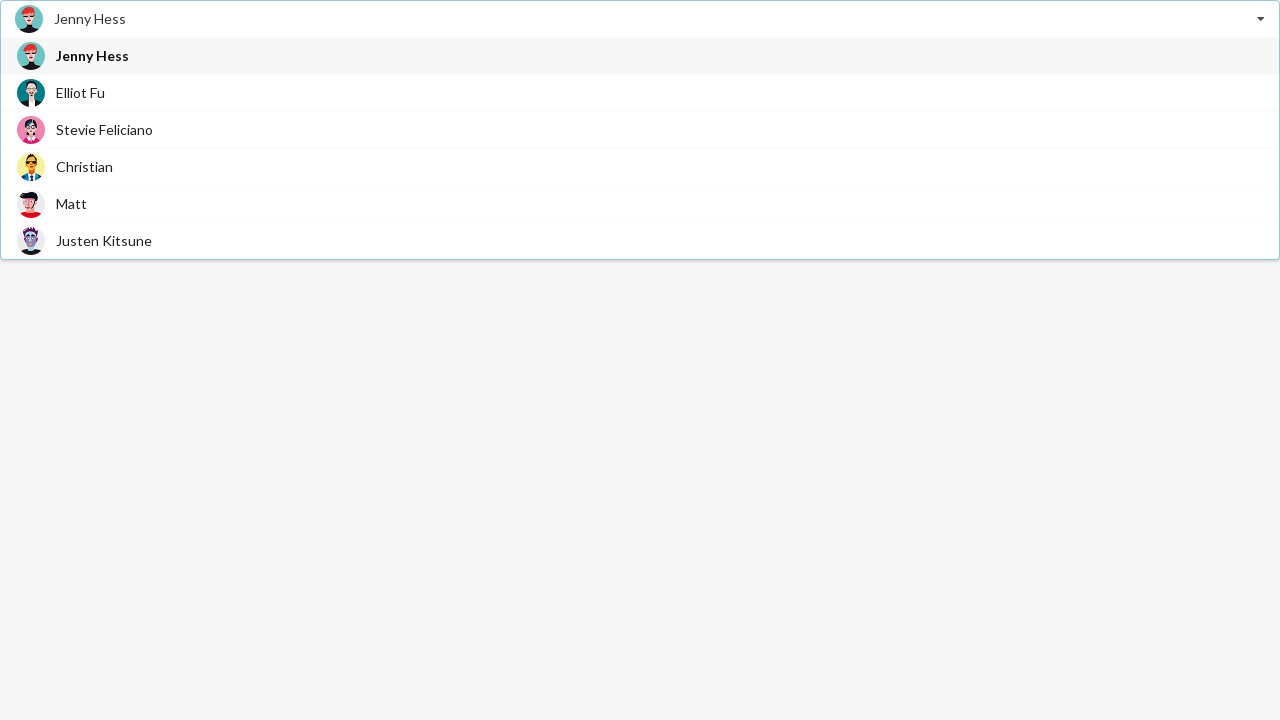

Dropdown menu loaded with user options
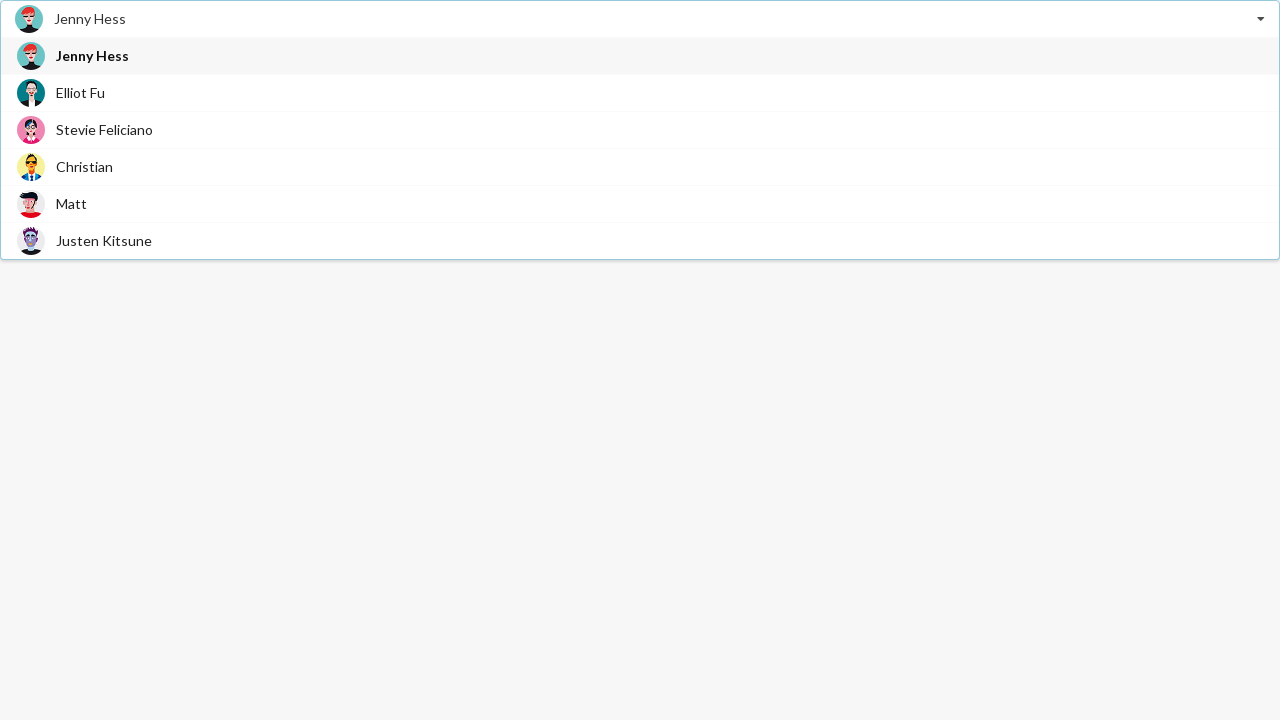

Selected 'Stevie Feliciano' from dropdown at (104, 130) on xpath=//span[@class='text' and text()='Stevie Feliciano']
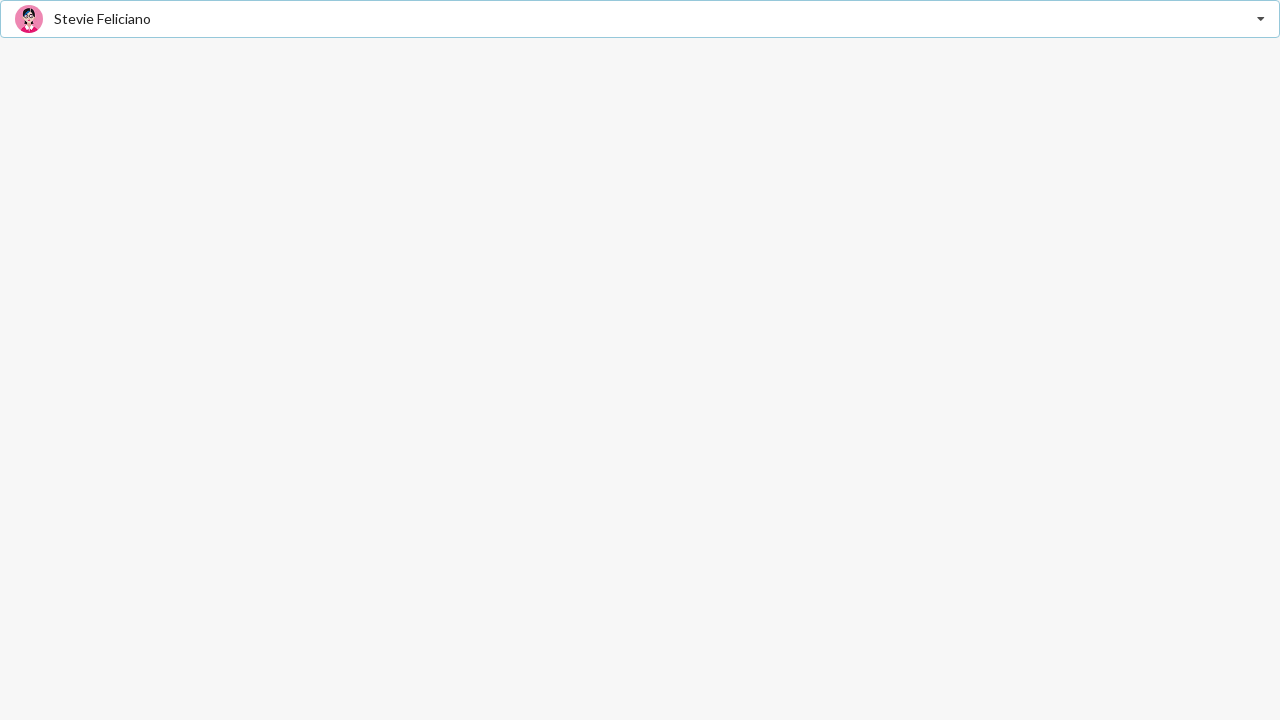

Verified 'Stevie Feliciano' is displayed as selected user
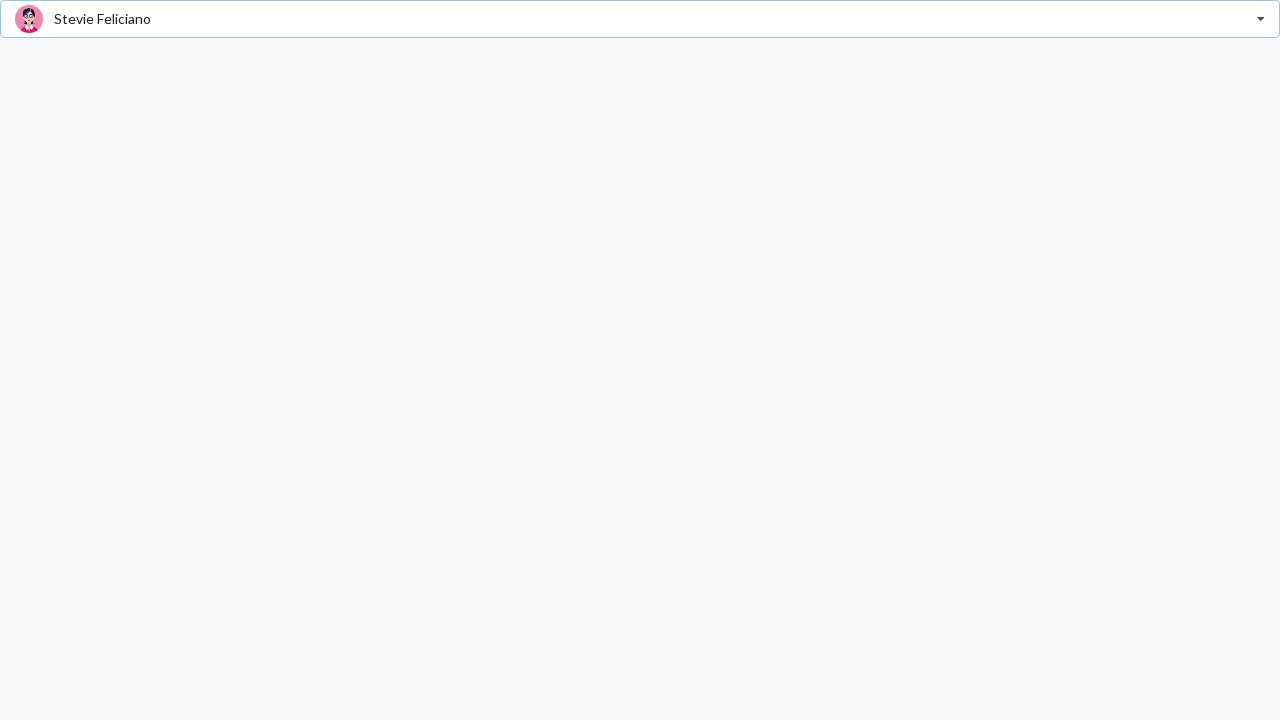

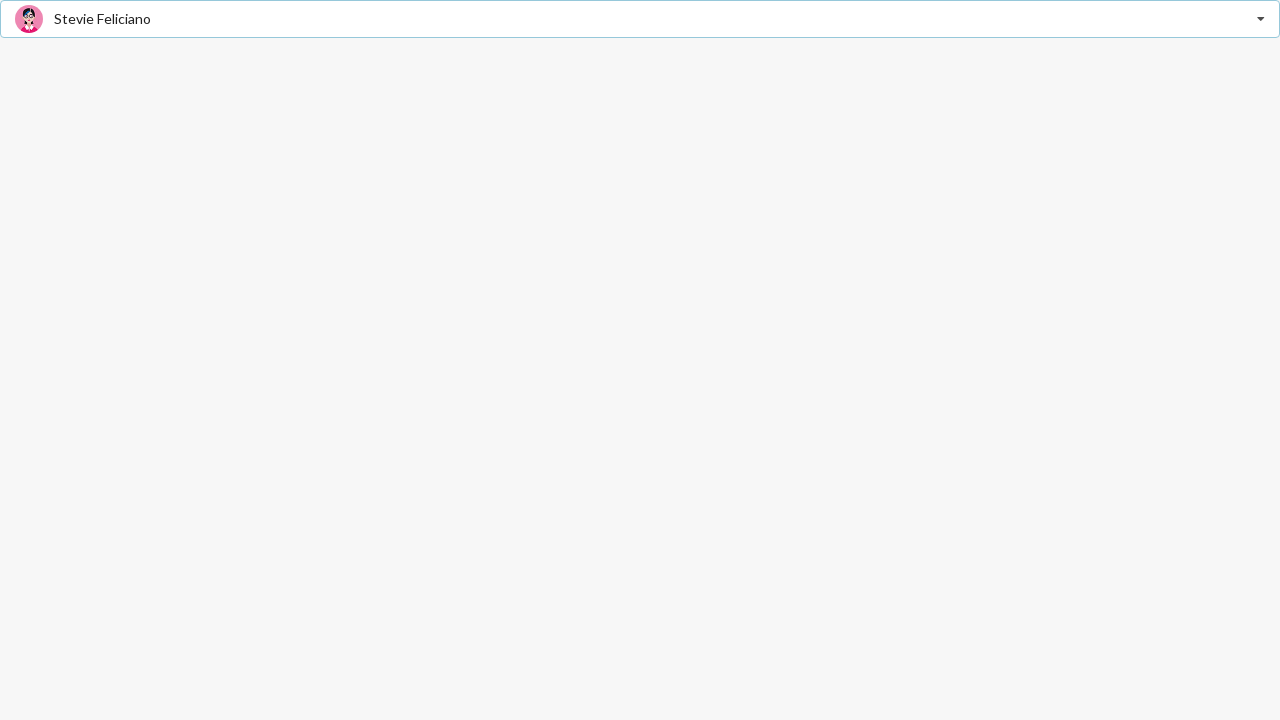